Tests navigation by clicking a link with mathematically calculated text, then fills out a personal information form with name, city, and country fields, and submits it.

Starting URL: http://suninjuly.github.io/find_link_text

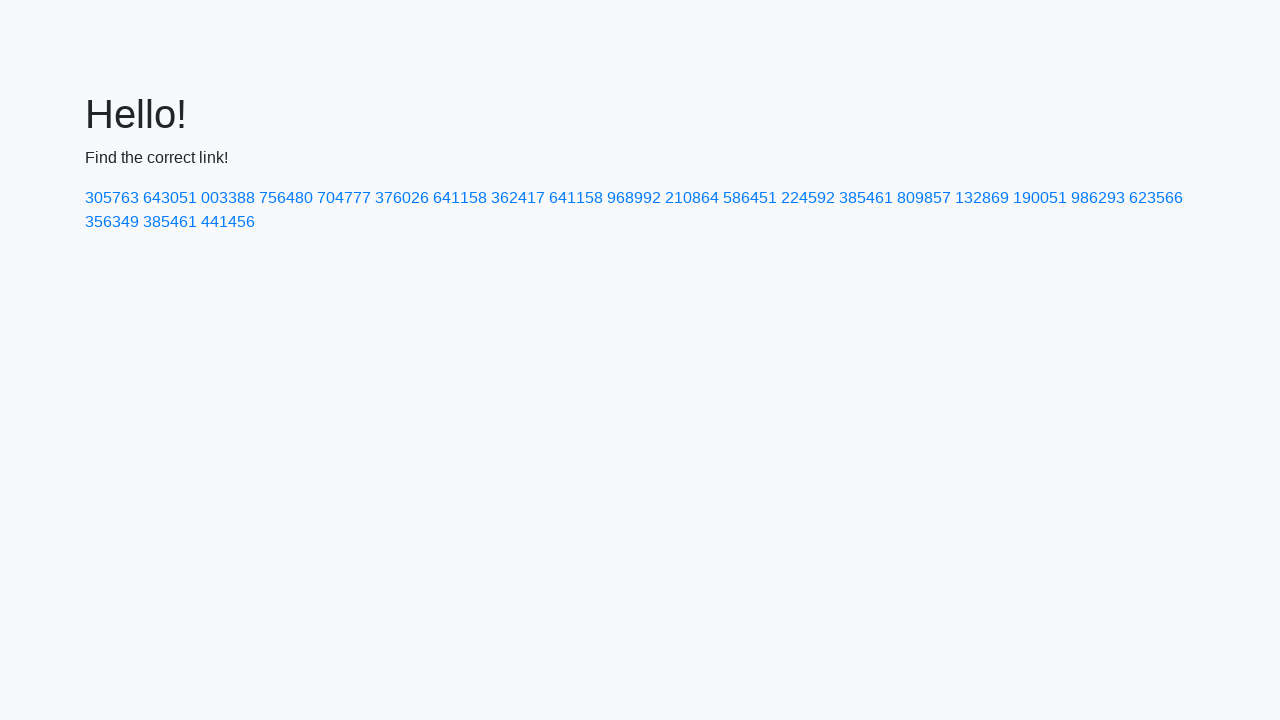

Clicked link with mathematically calculated text '224592' at (808, 198) on a:text('224592')
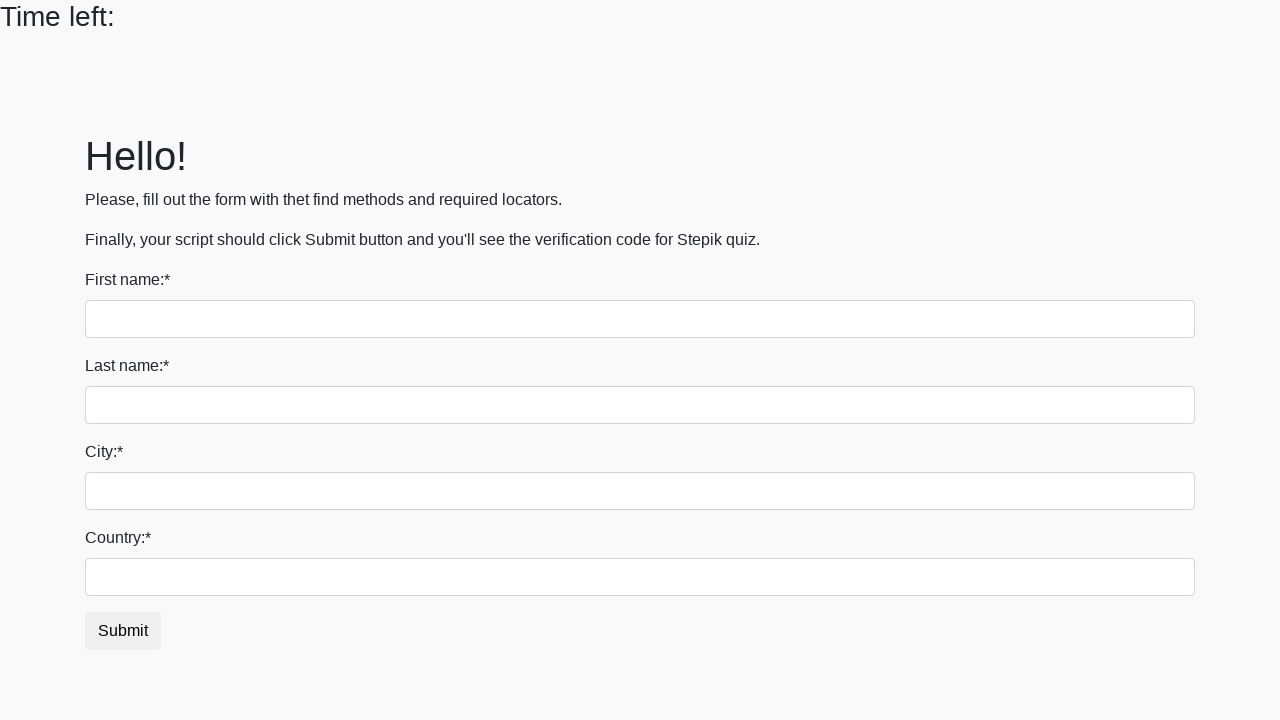

Filled in first name field with 'Ivan' on input >> nth=0
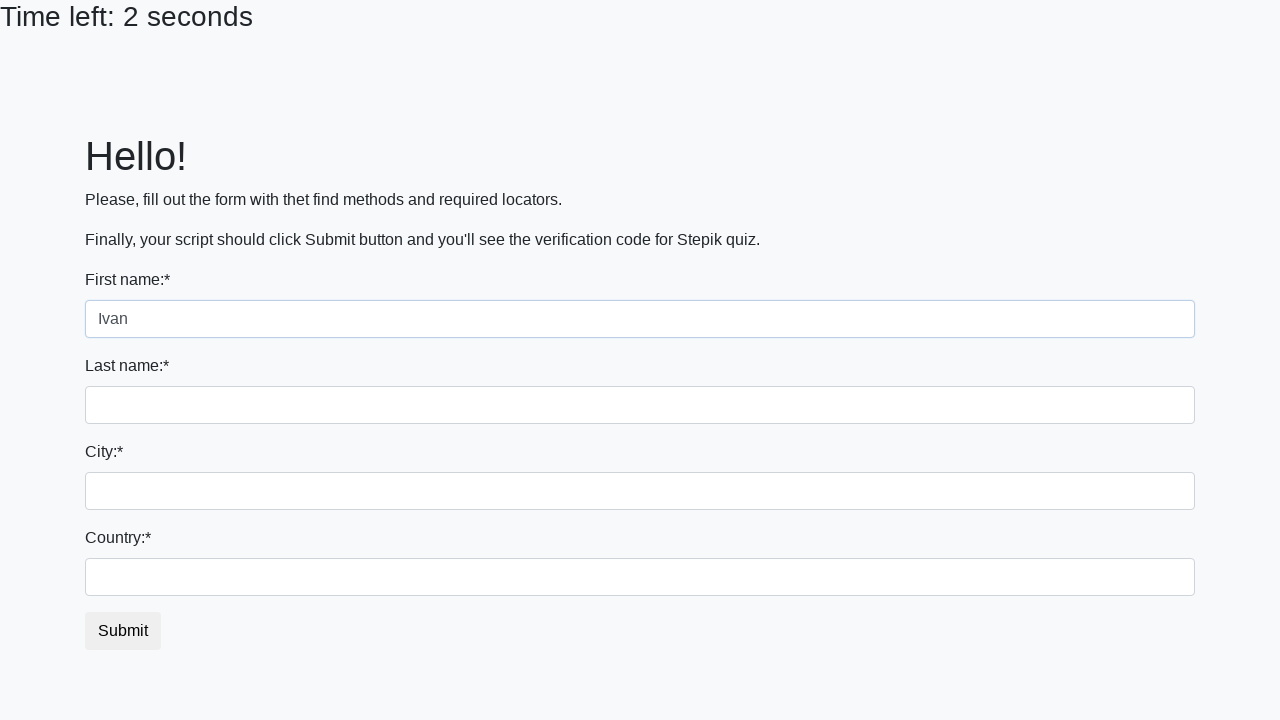

Filled in last name field with 'Petrov' on input[name='last_name']
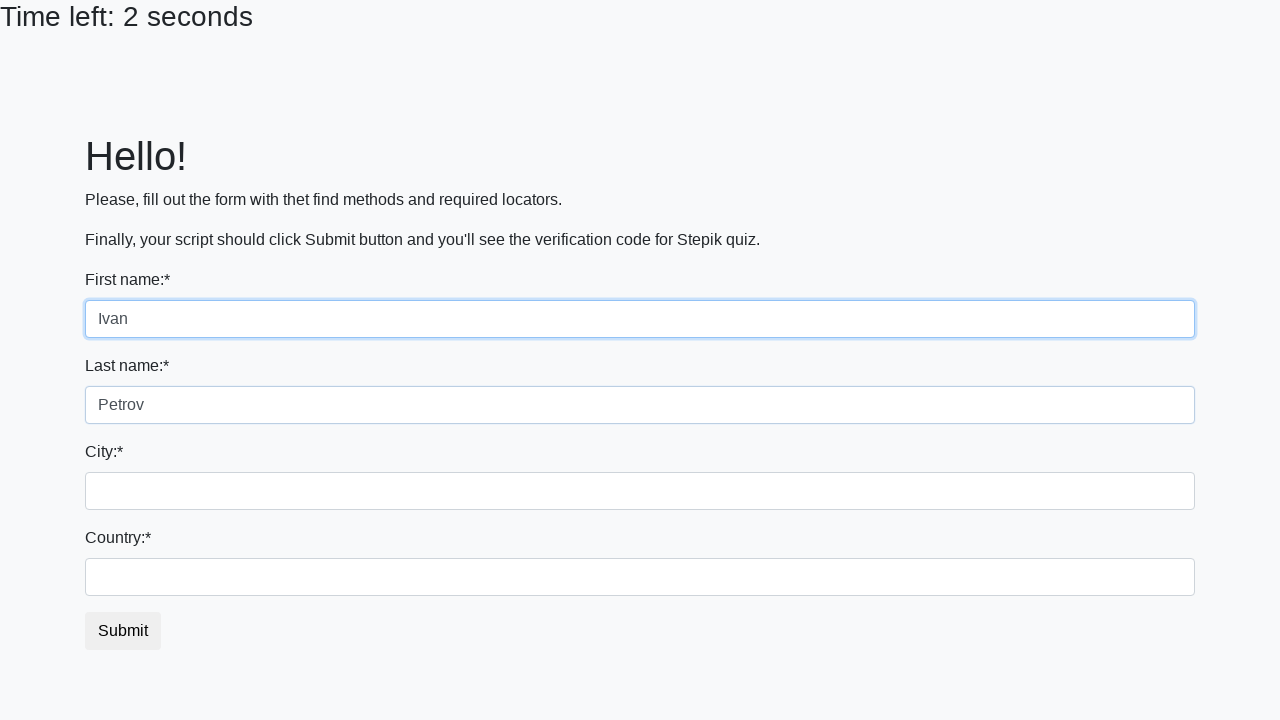

Filled in city field with 'Smolensk' on .city
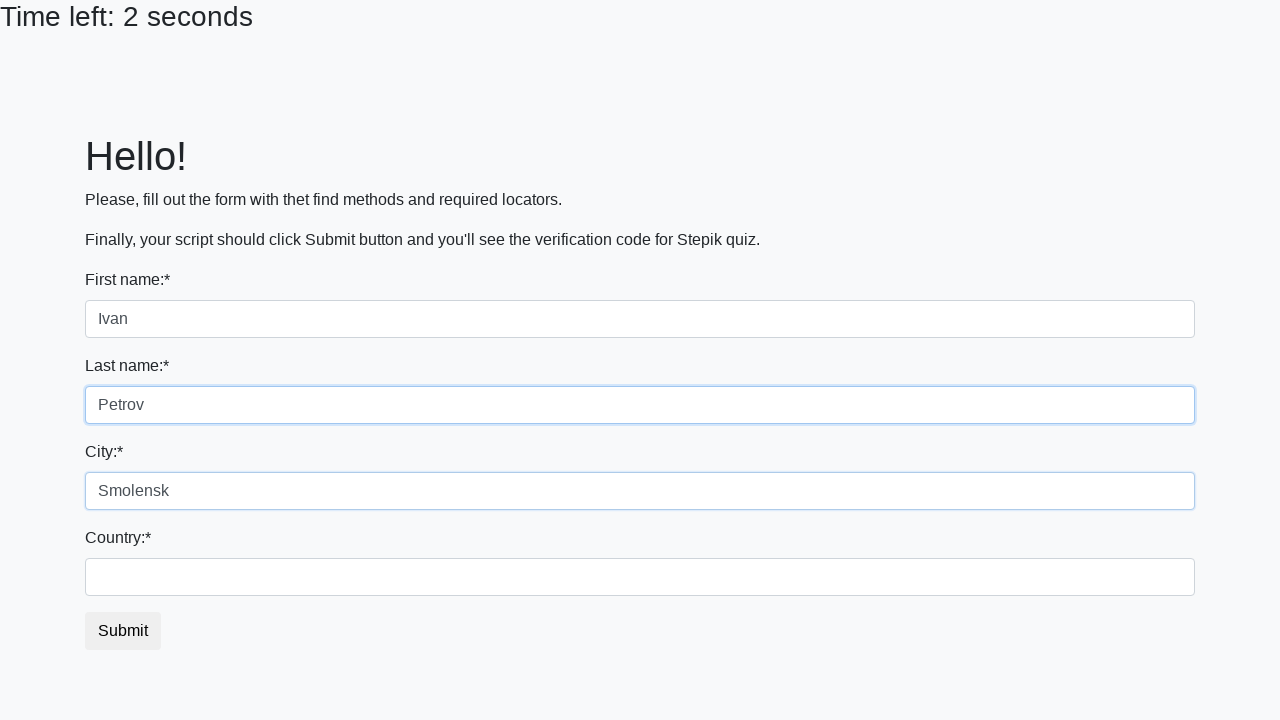

Filled in country field with 'Russia' on #country
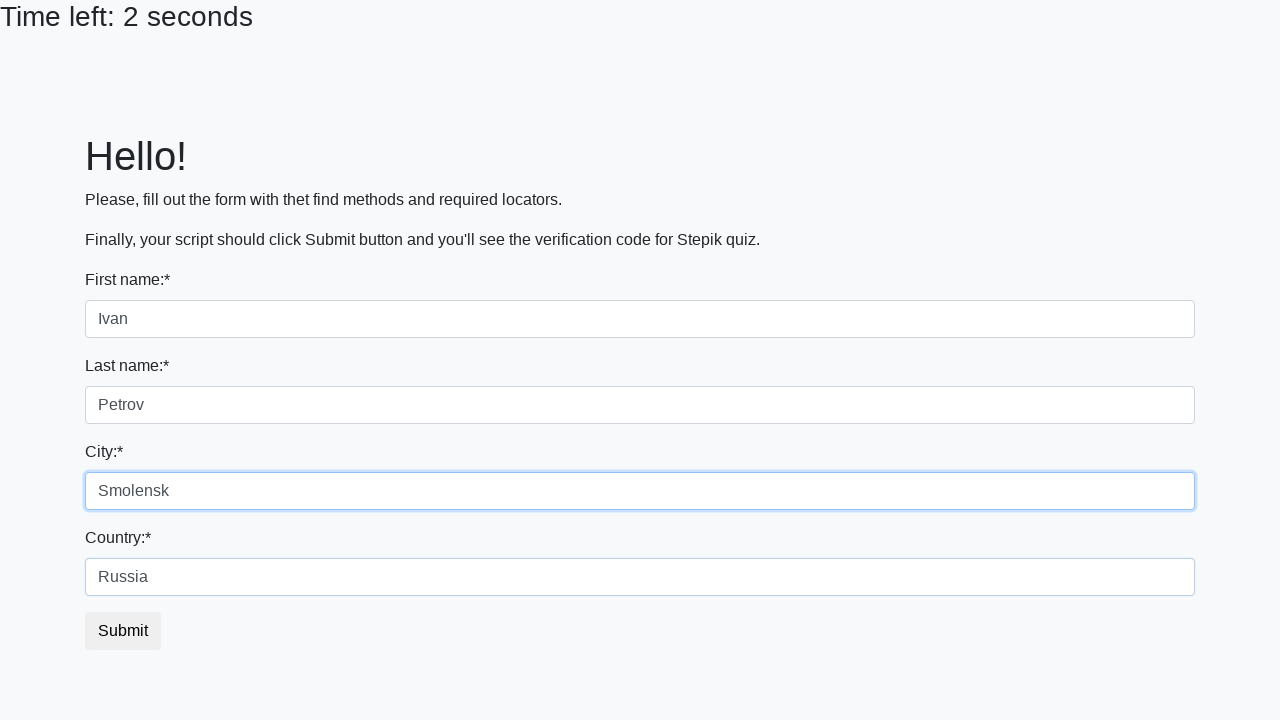

Clicked submit button to submit the personal information form at (123, 631) on button.btn
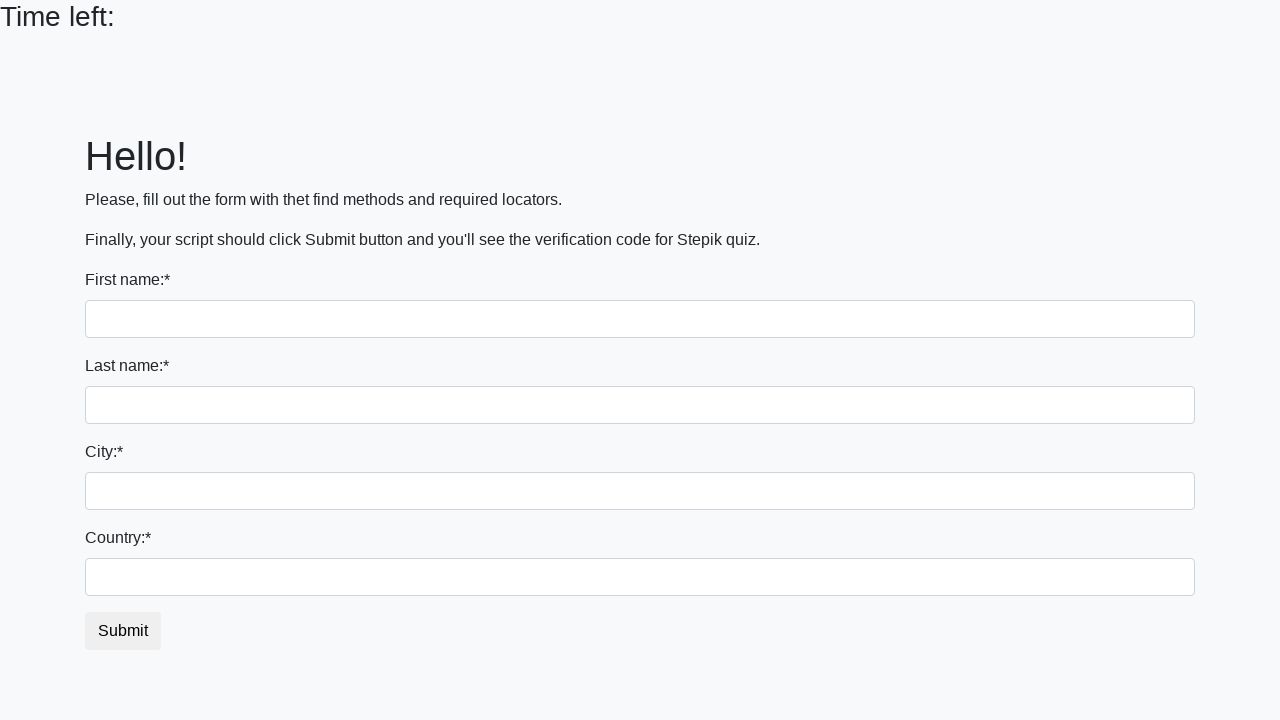

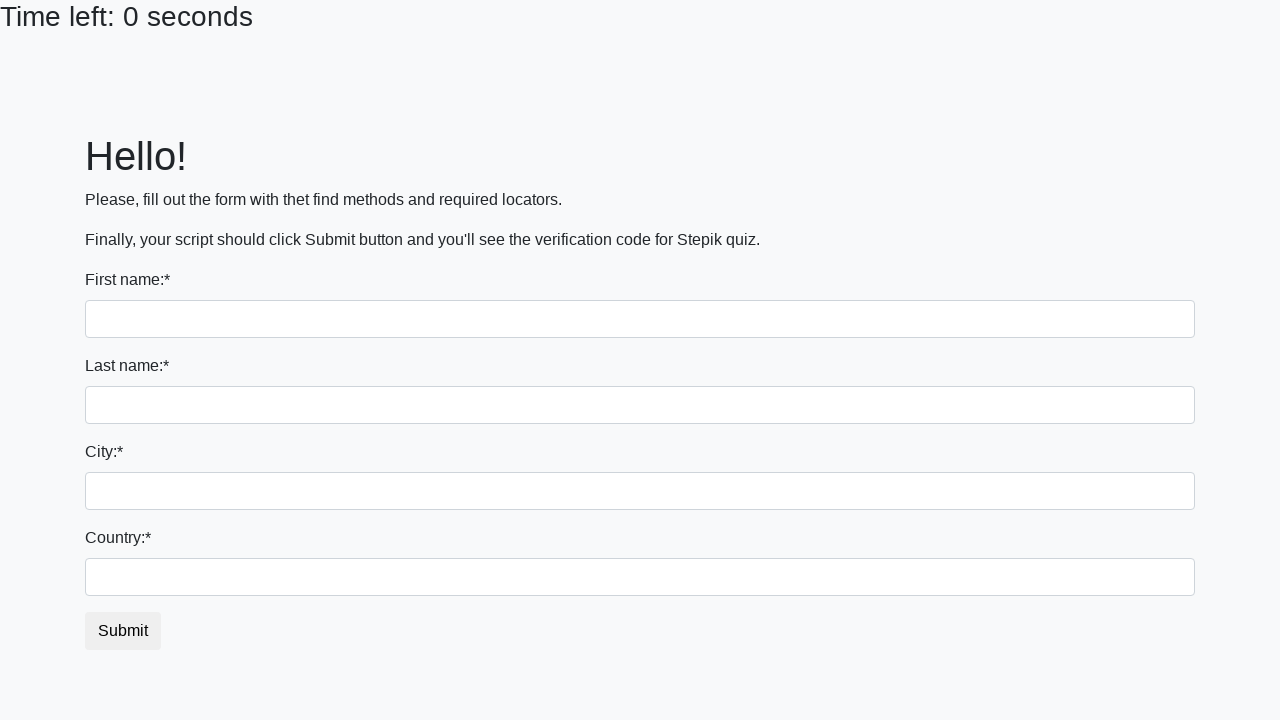